Tests that clicking the forgot password link navigates to the password reset page

Starting URL: https://trueconf.ru/login.html

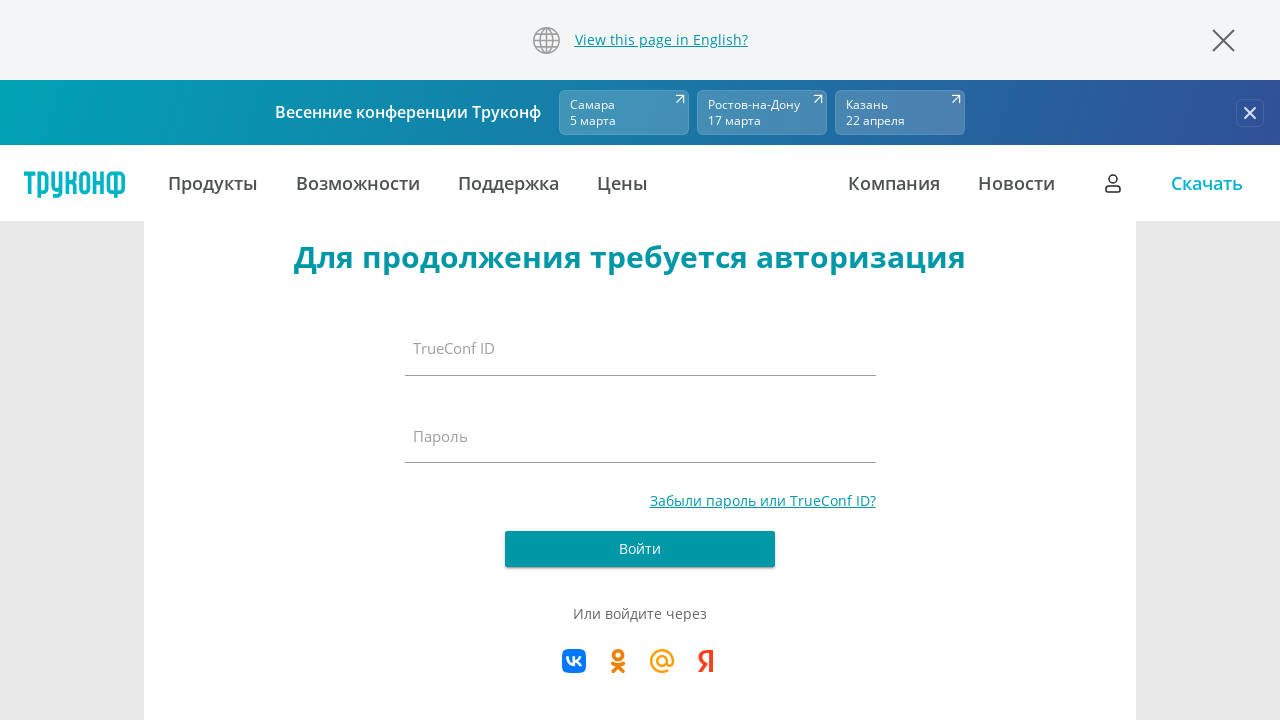

Clicked forgot password link at (762, 500) on #forgot-password
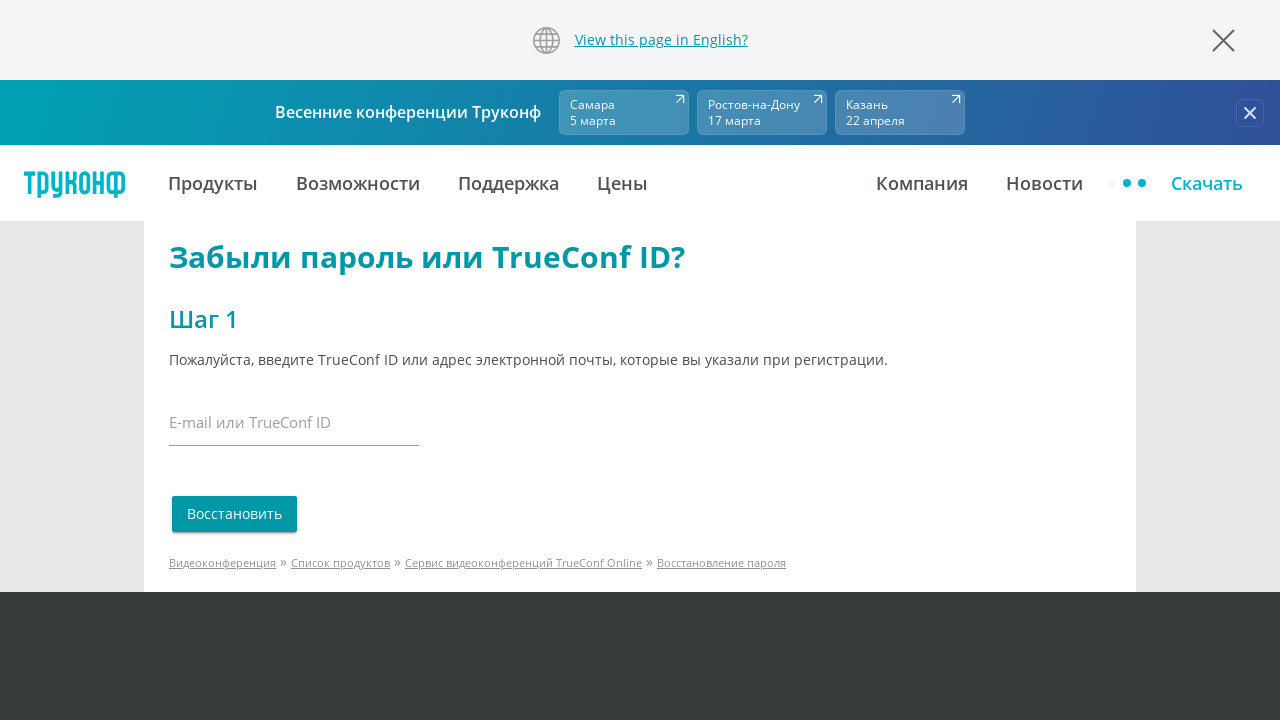

Navigated to password reset page
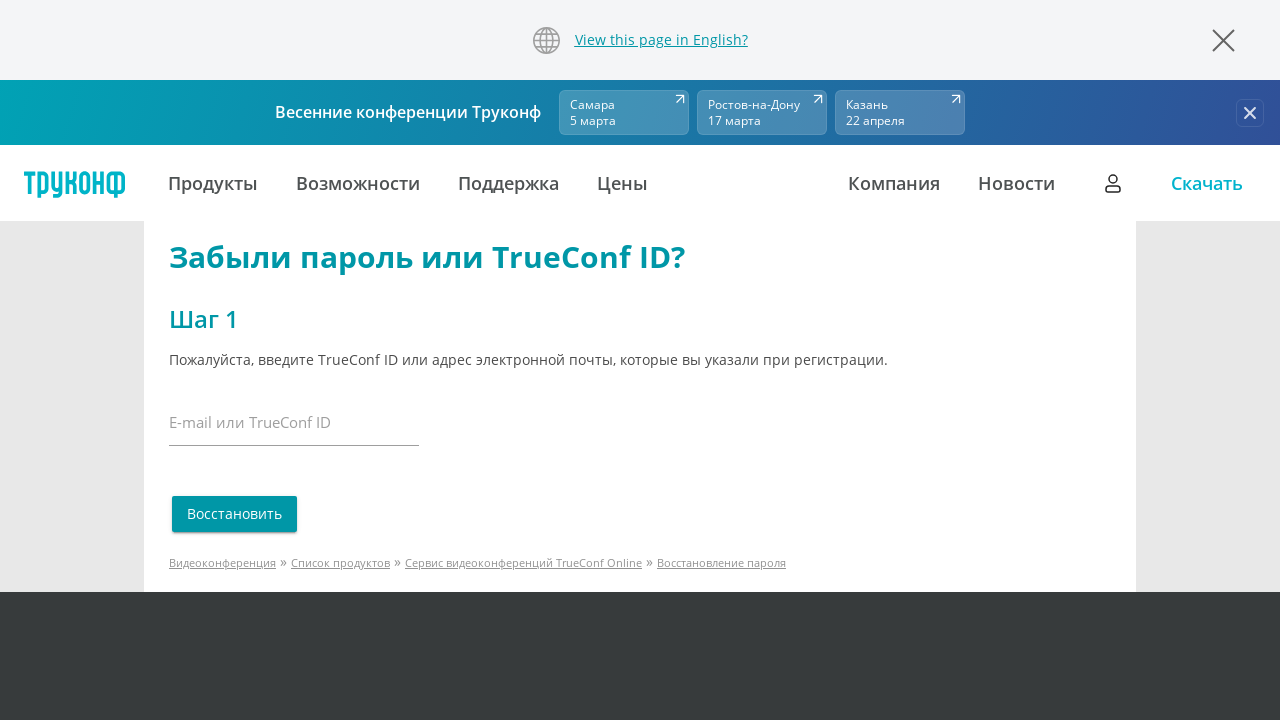

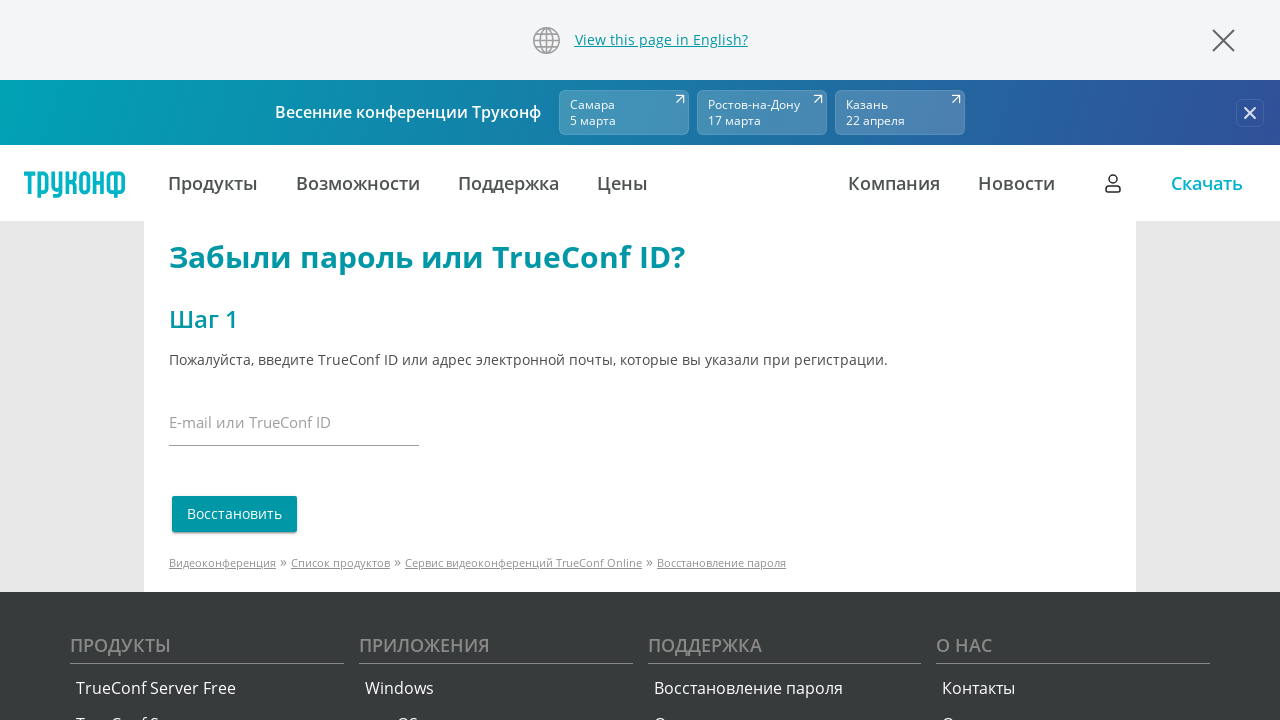